Tests Bootstrap modal functionality by launching a modal dialog and clicking the Save Changes button to close it

Starting URL: https://www.lambdatest.com/selenium-playground/bootstrap-modal-demo

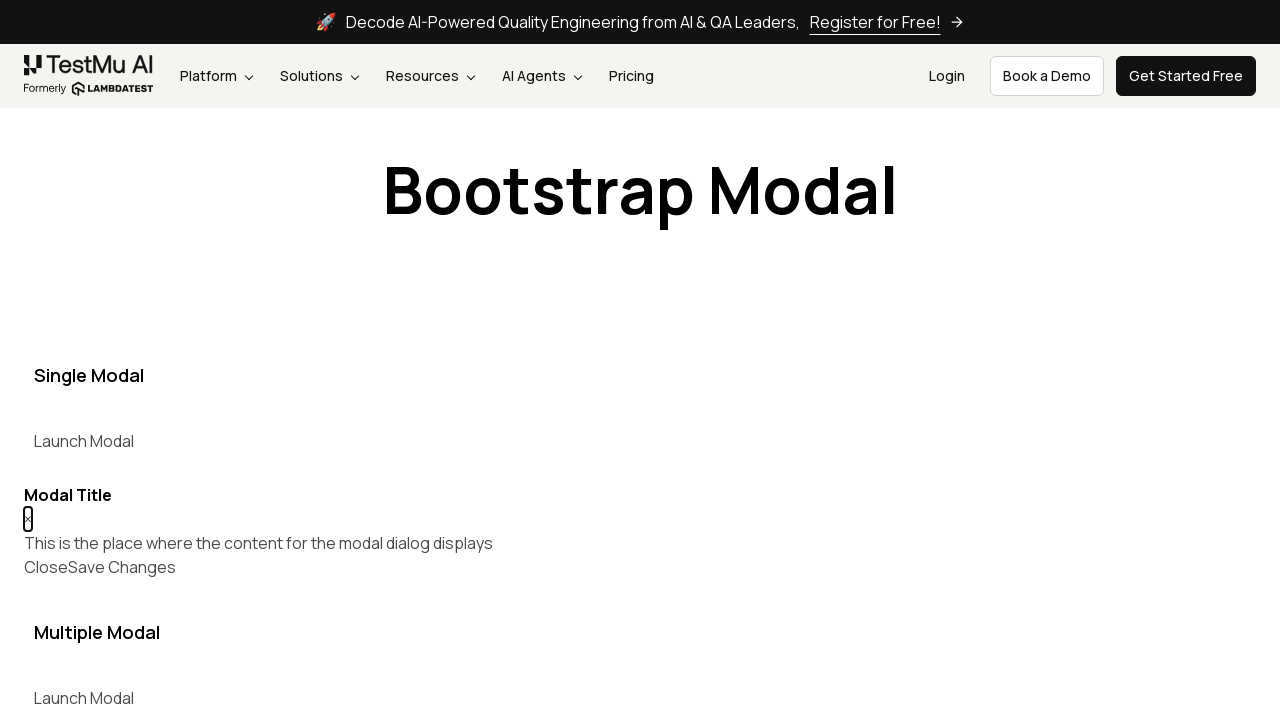

Clicked the first 'Launch Modal' button to open the modal dialog at (84, 441) on xpath=//button[contains(text(), 'Launch Modal')] >> nth=0
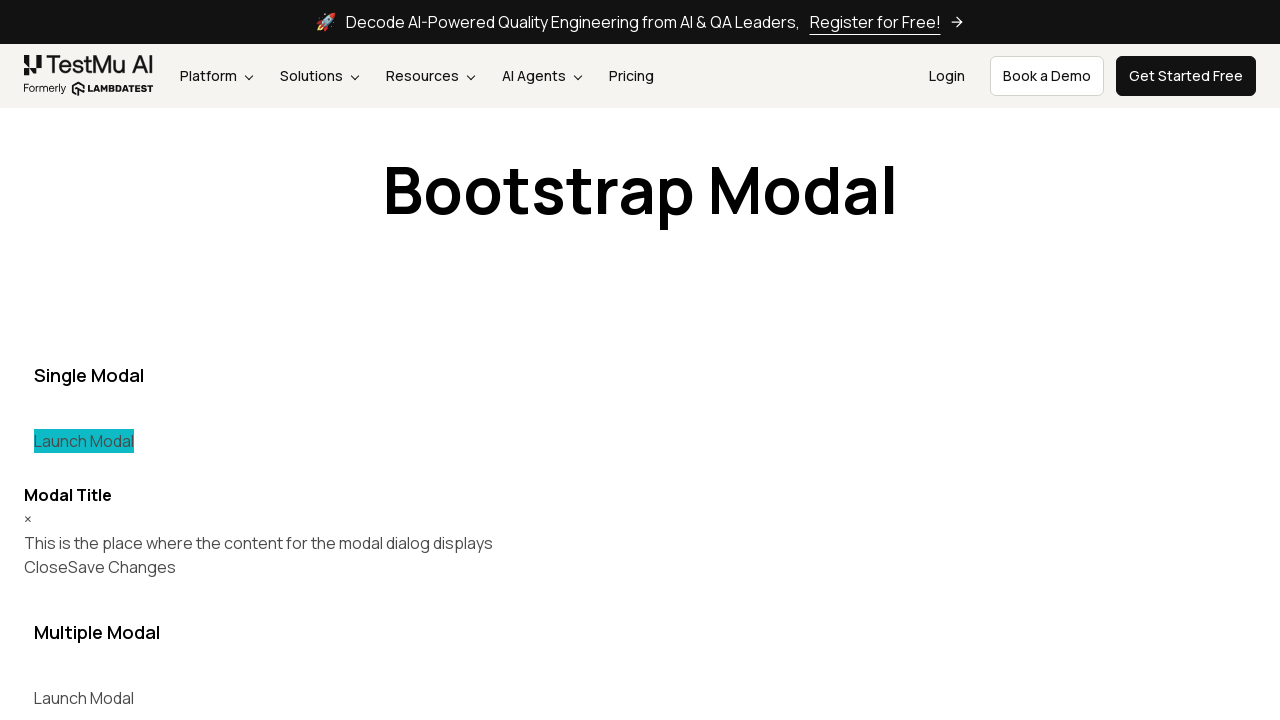

Clicked the 'Save Changes' button to close the modal at (122, 567) on (//button[text()='Save Changes'])[1]
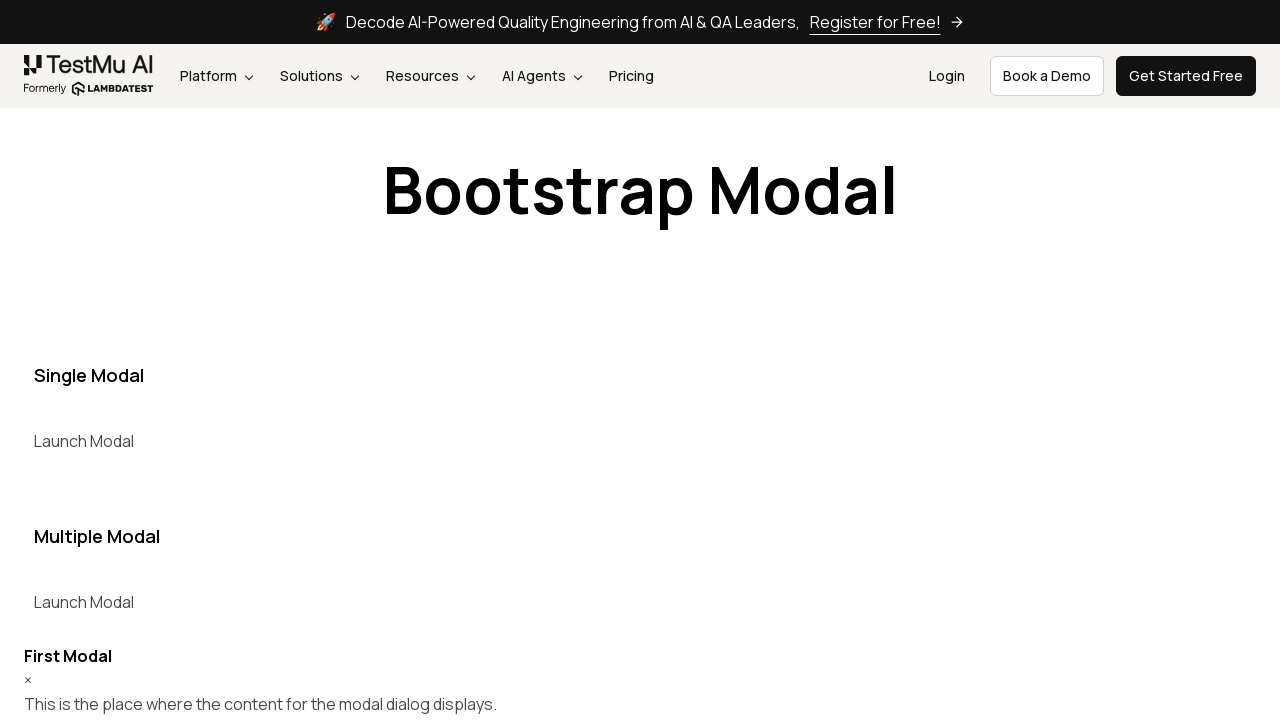

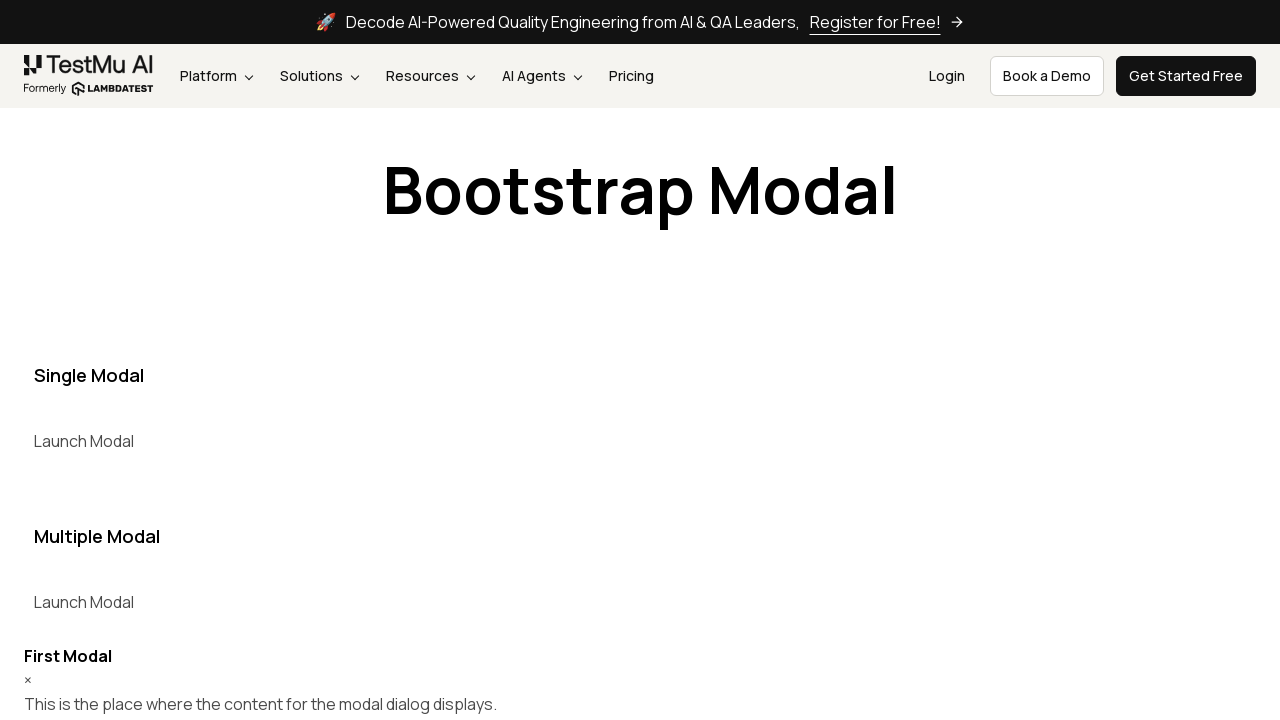